Scrolls to a footer element on the page

Starting URL: https://webdriver.io/

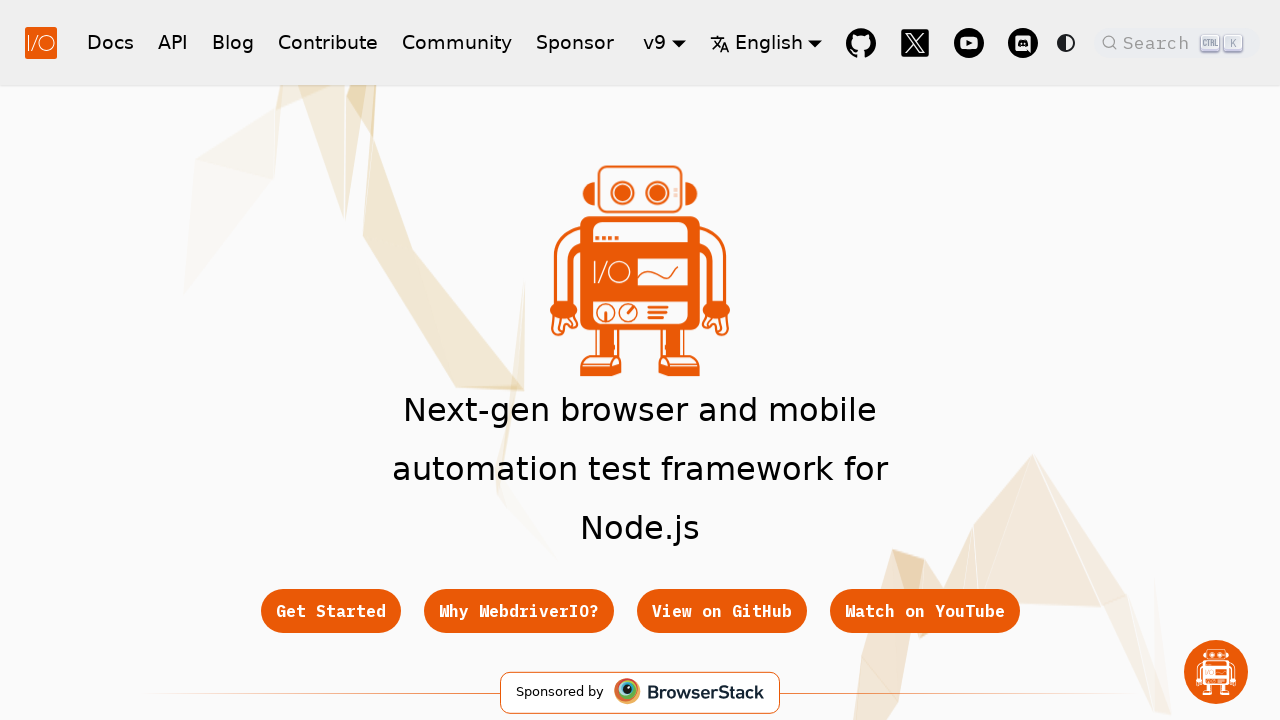

Located help button in footer
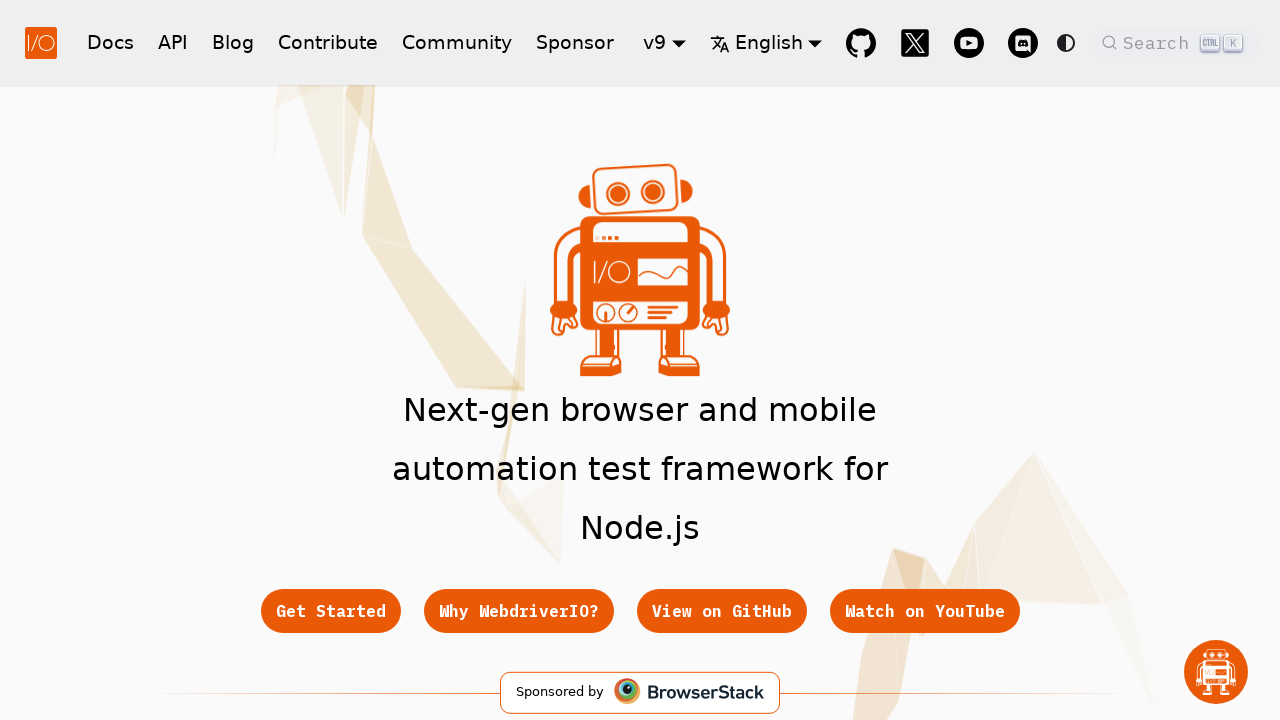

Scrolled to footer help button
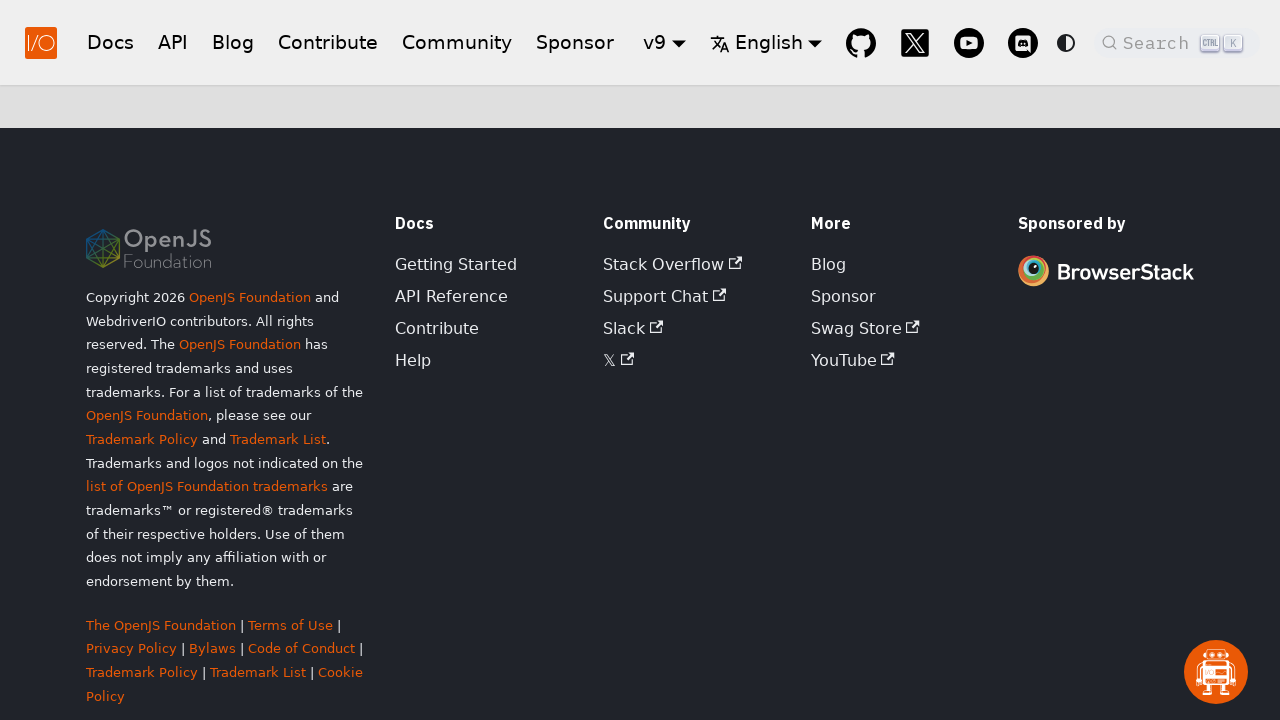

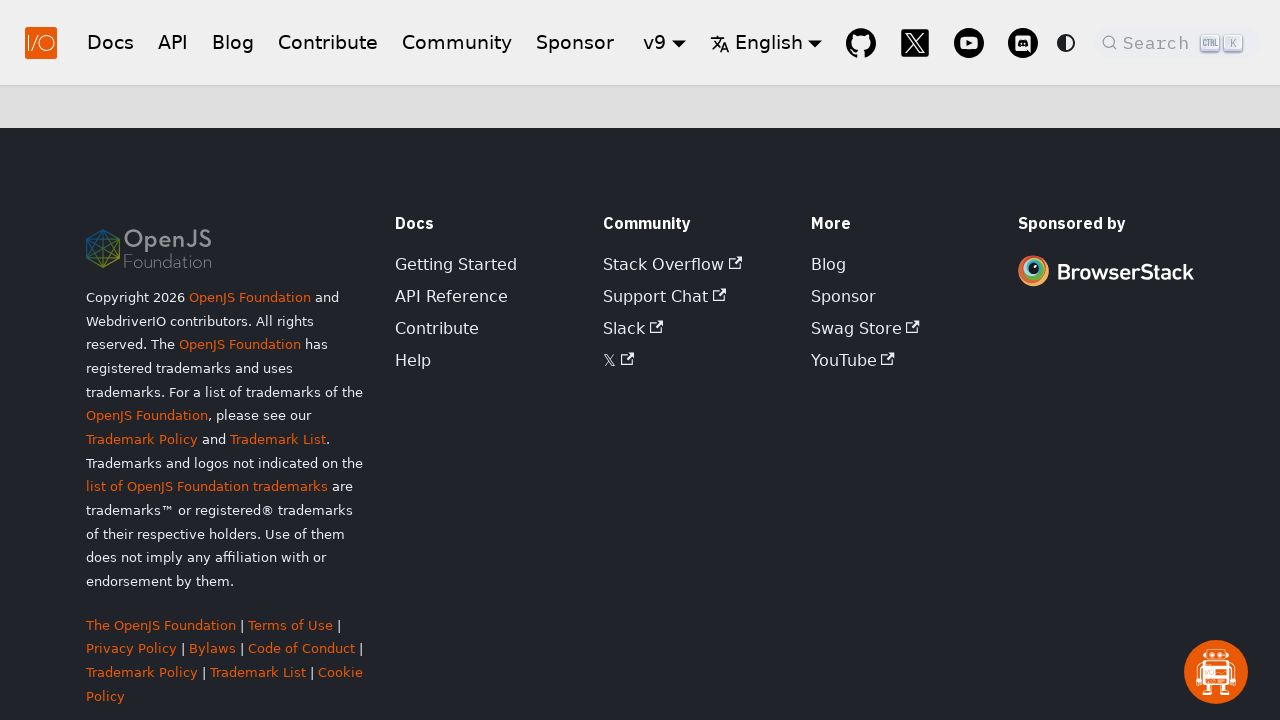